Tests the demo page inside a class by verifying elements, filling textarea, and clicking button to change text color

Starting URL: https://seleniumbase.io/demo_page

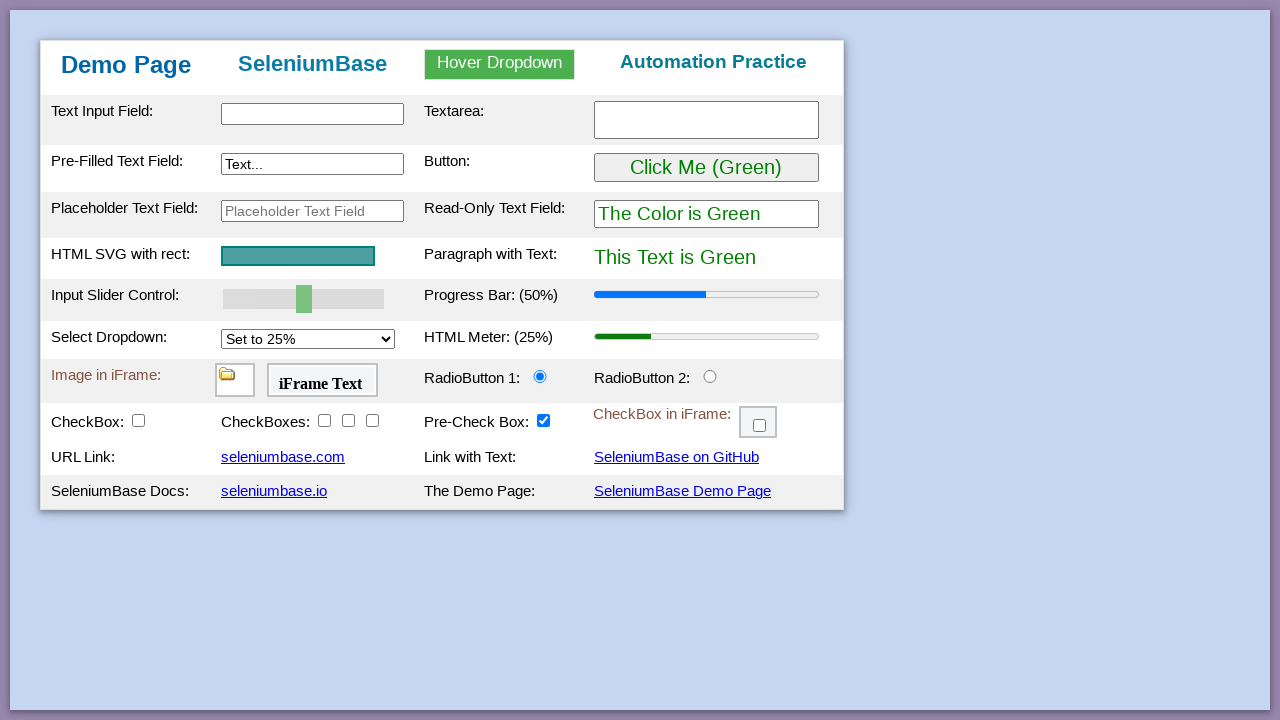

Waited for text input element to be visible
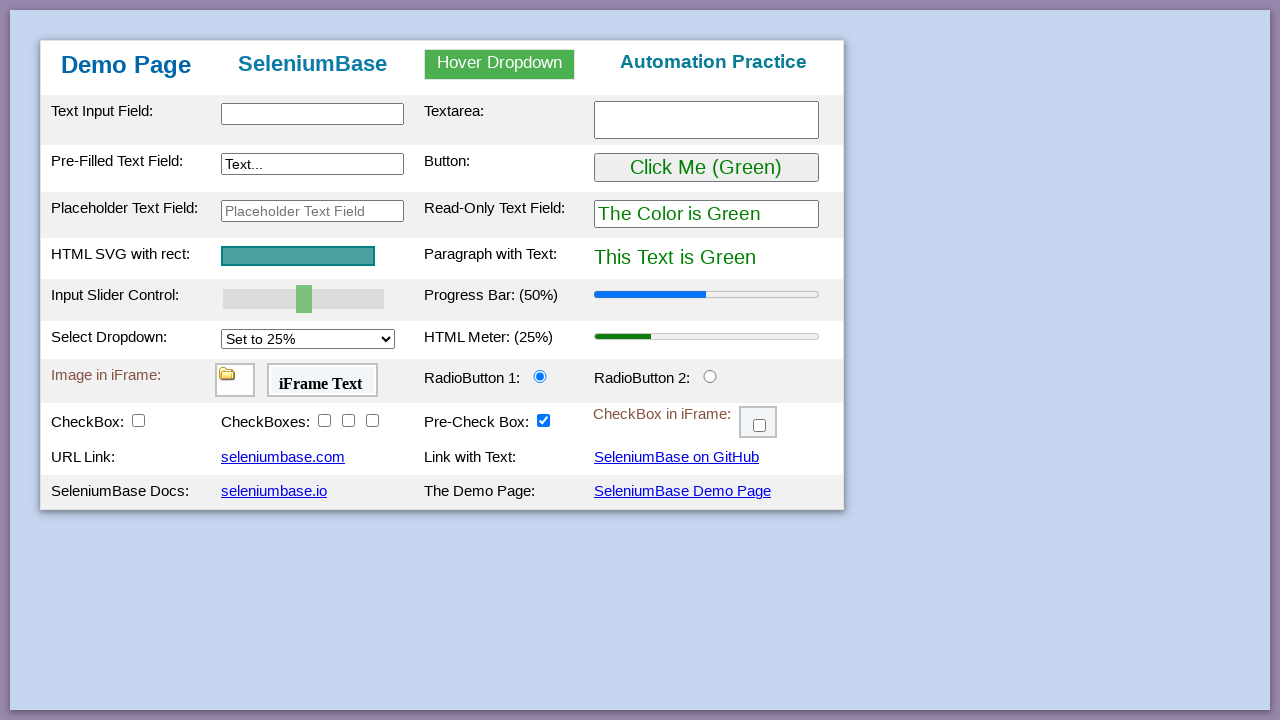

Filled textarea with 'Automated' on #myTextarea
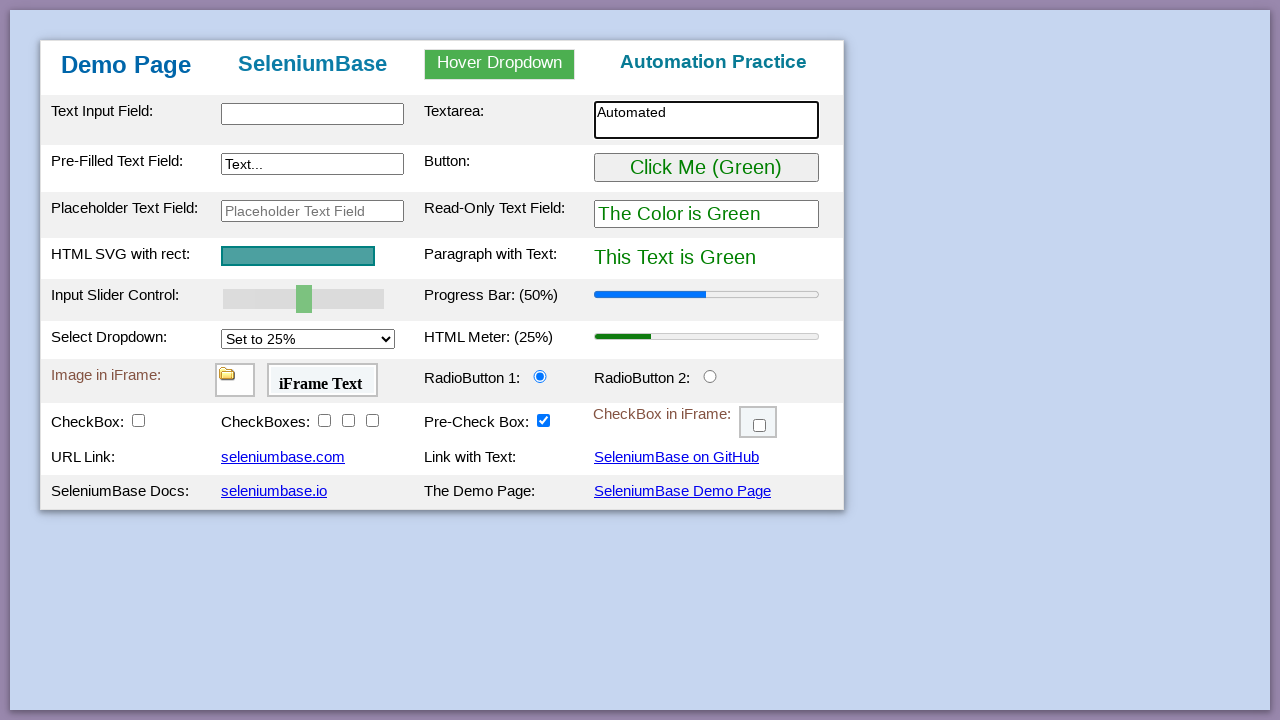

Verified text element displays green color
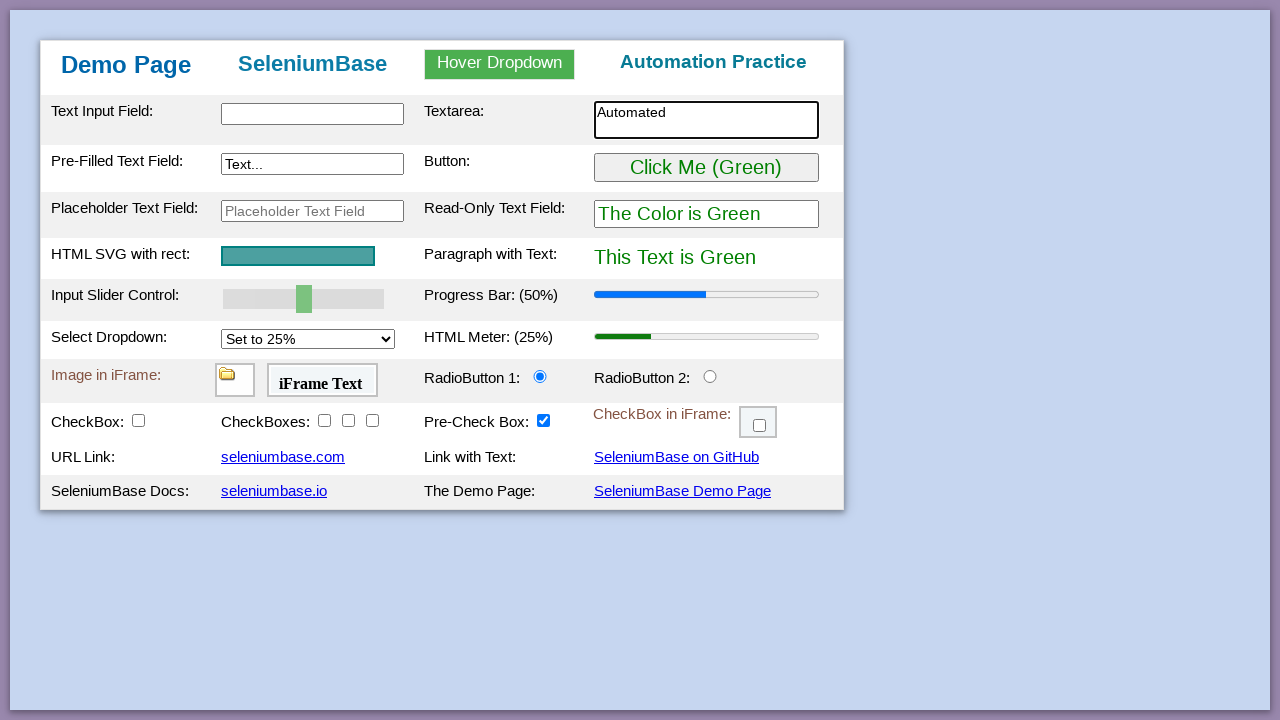

Clicked button to change text color at (706, 168) on #myButton
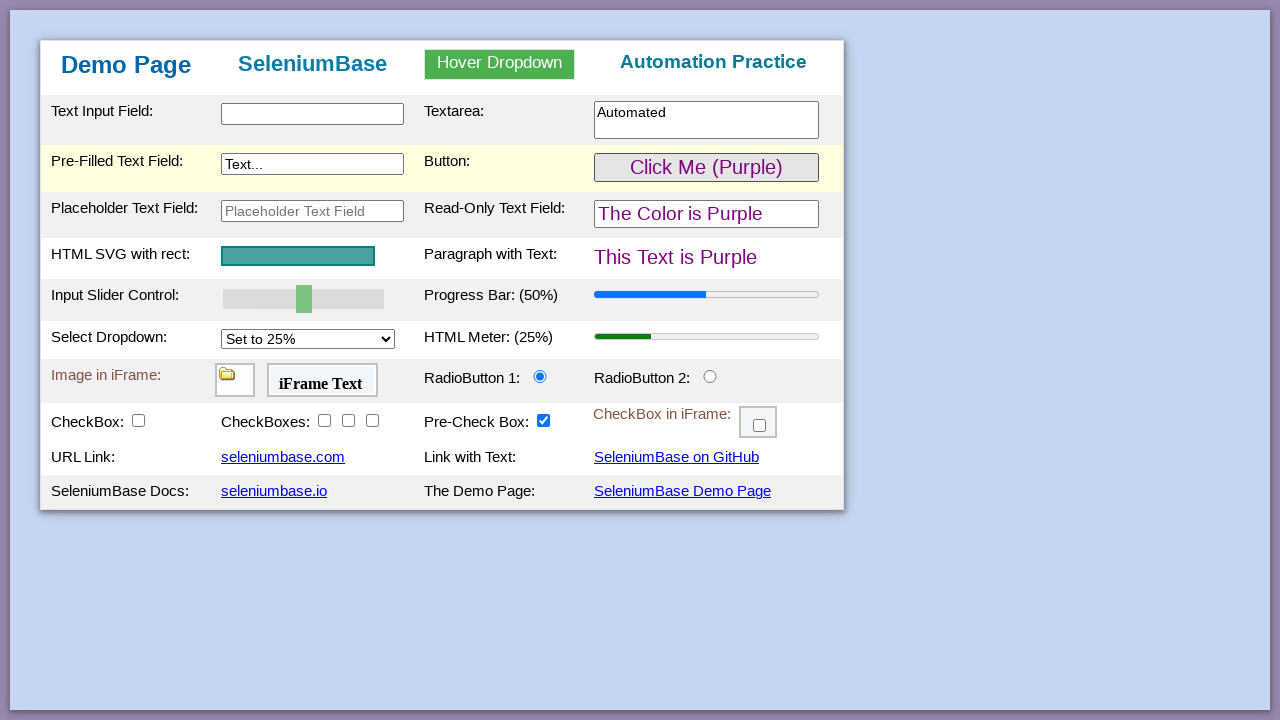

Verified text element changed to purple color
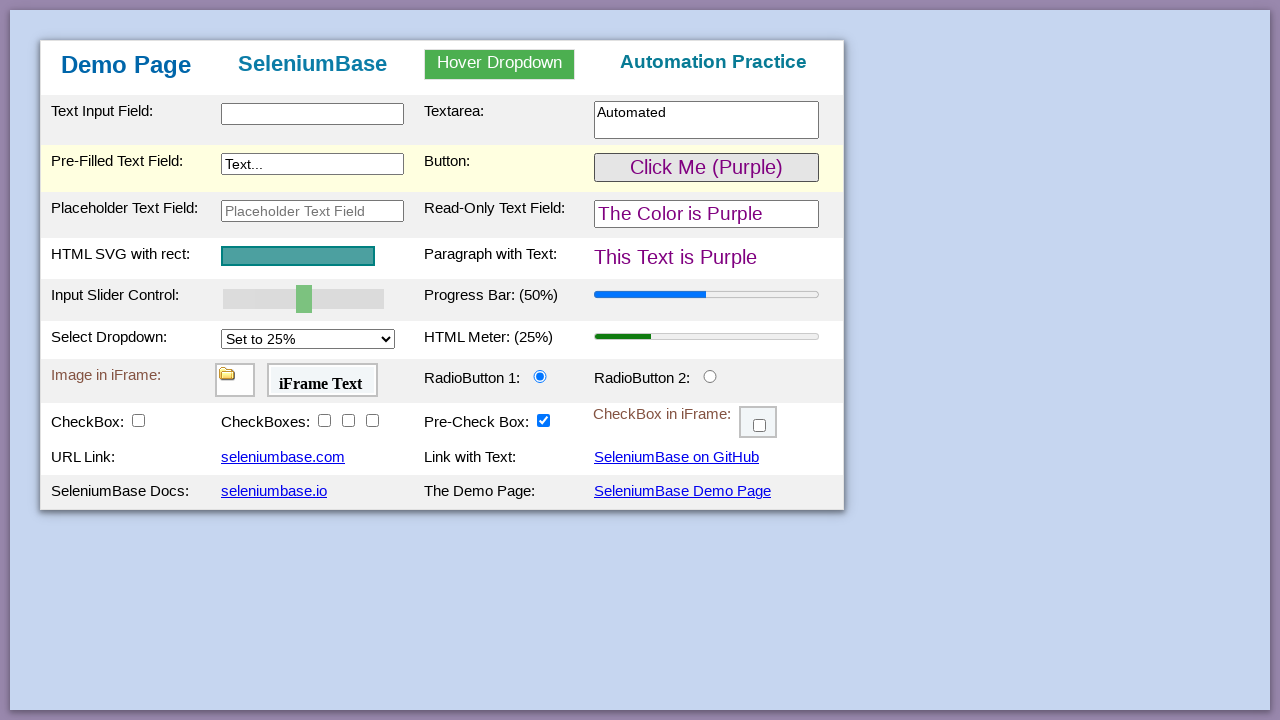

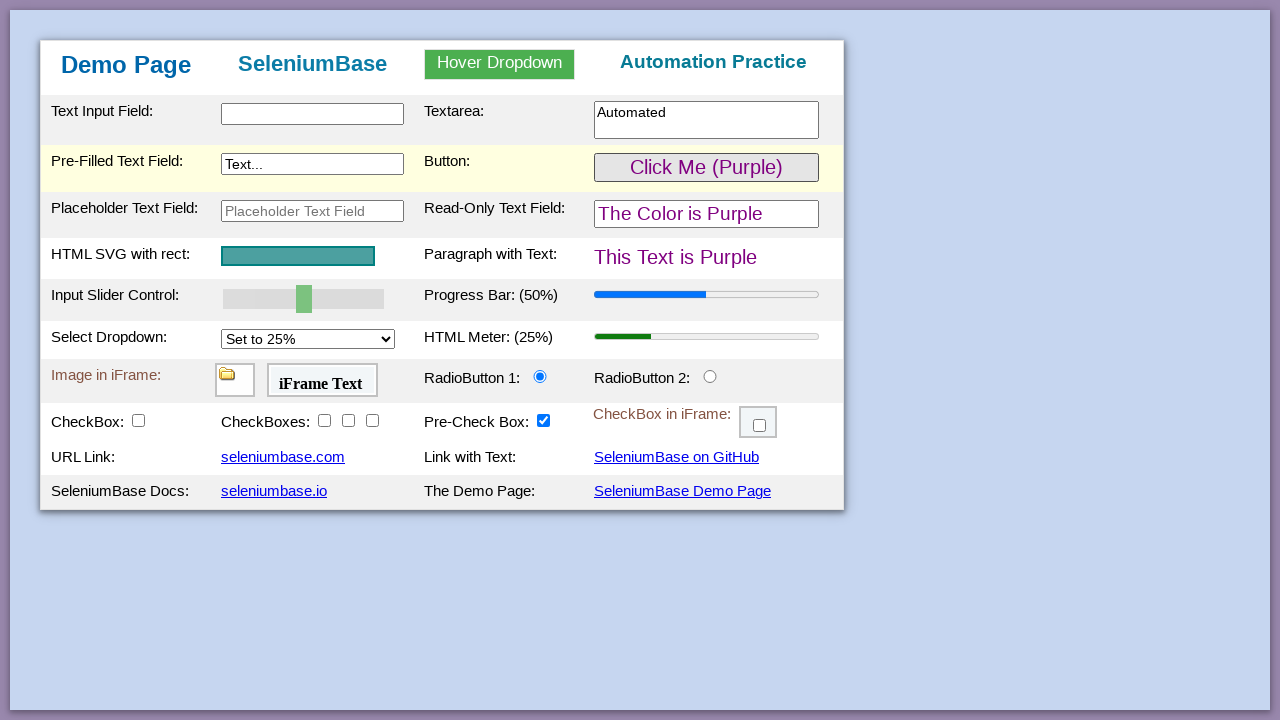